Tests right-click context menu functionality by right-clicking on an element to open a context menu, then clicking on the "Copy" option

Starting URL: http://swisnl.github.io/jQuery-contextMenu/demo.html

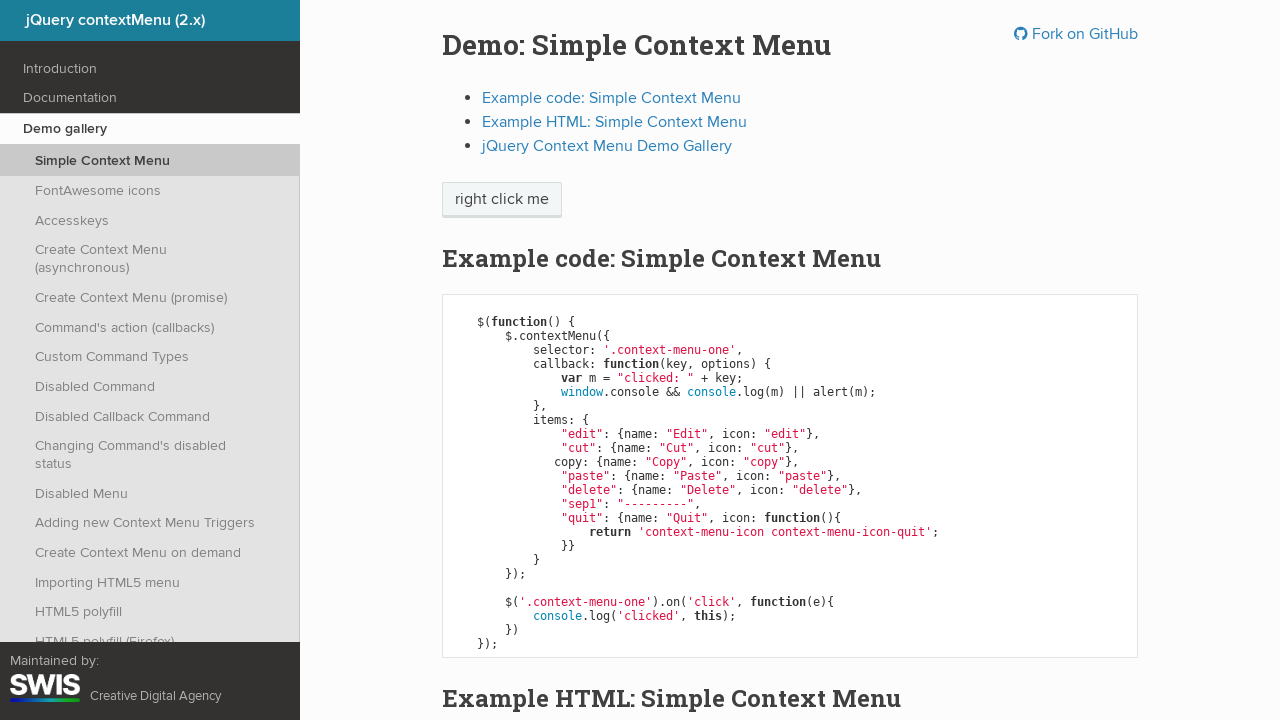

Right-clicked on 'right click me' element to open context menu at (502, 200) on xpath=//span[contains(text(), 'right click me')]
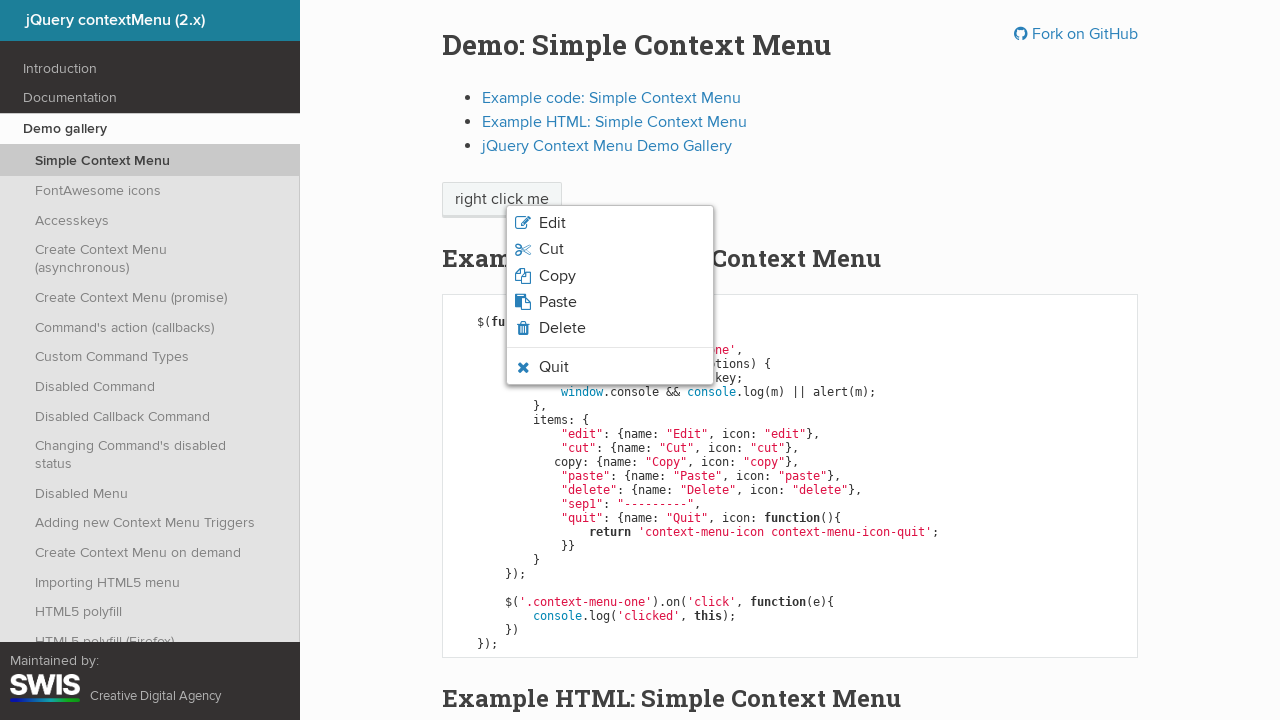

Context menu appeared and Copy option is visible
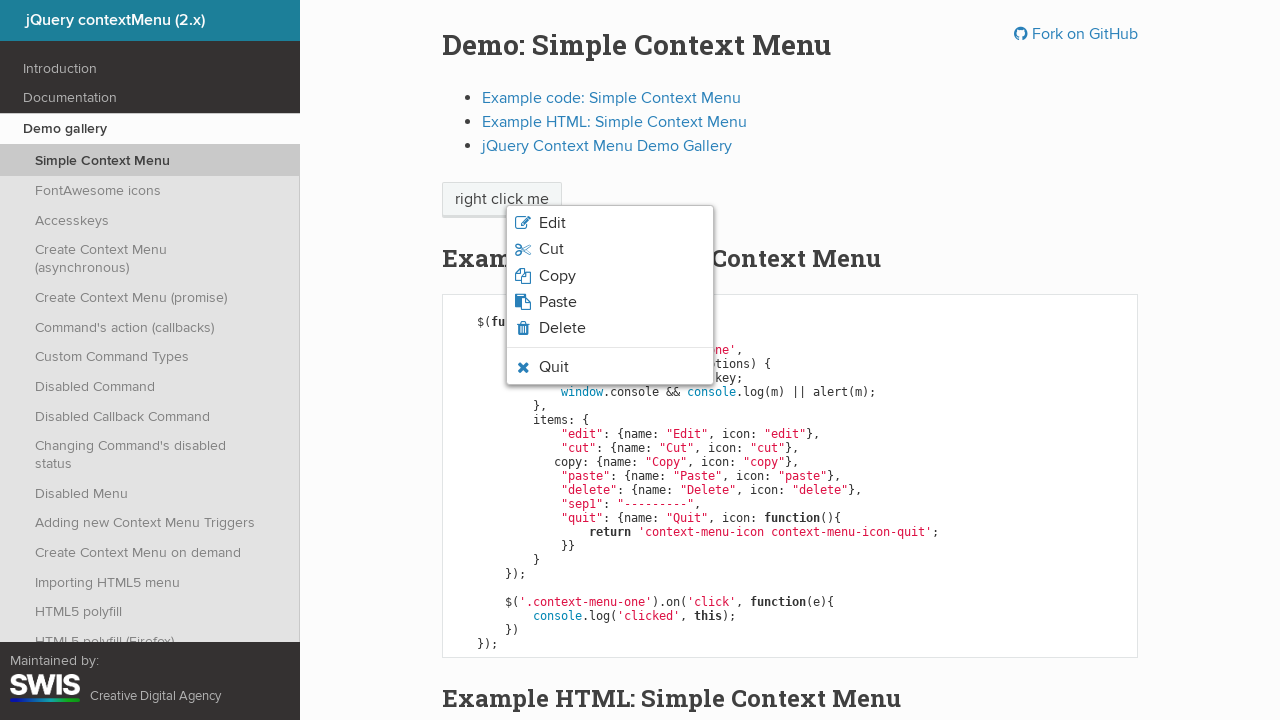

Clicked on Copy option from context menu at (610, 276) on .context-menu-icon-copy
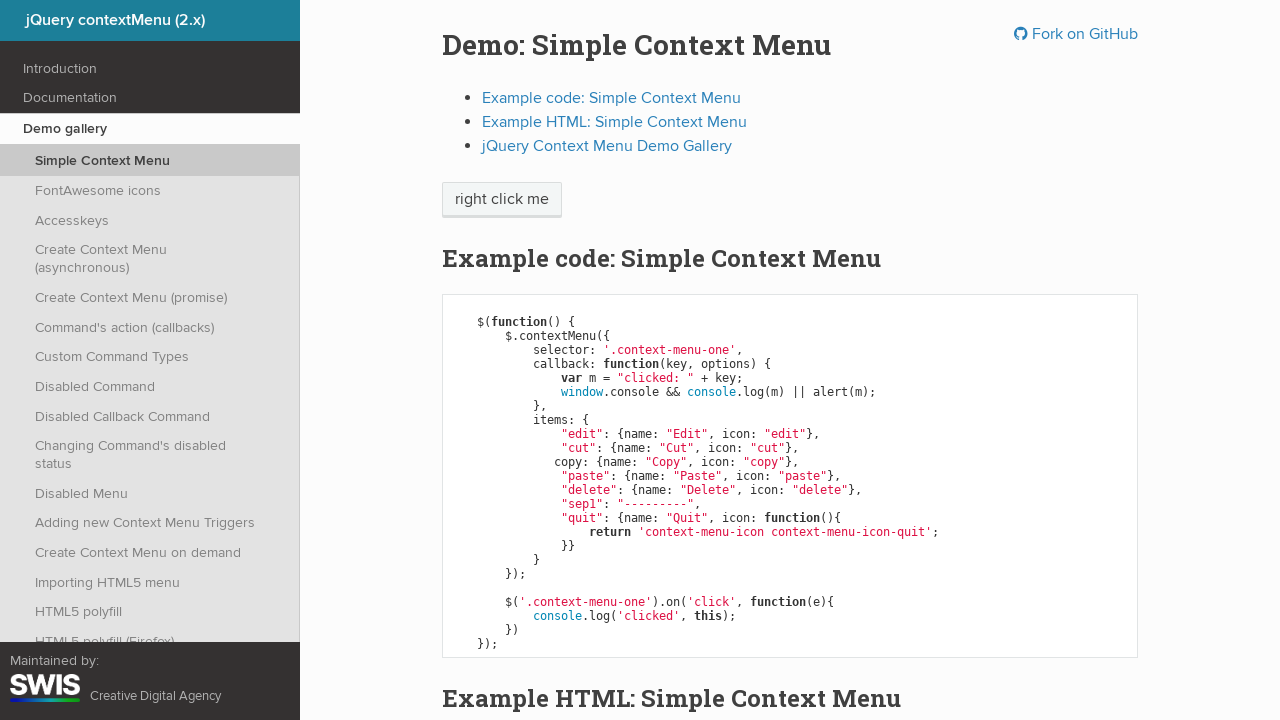

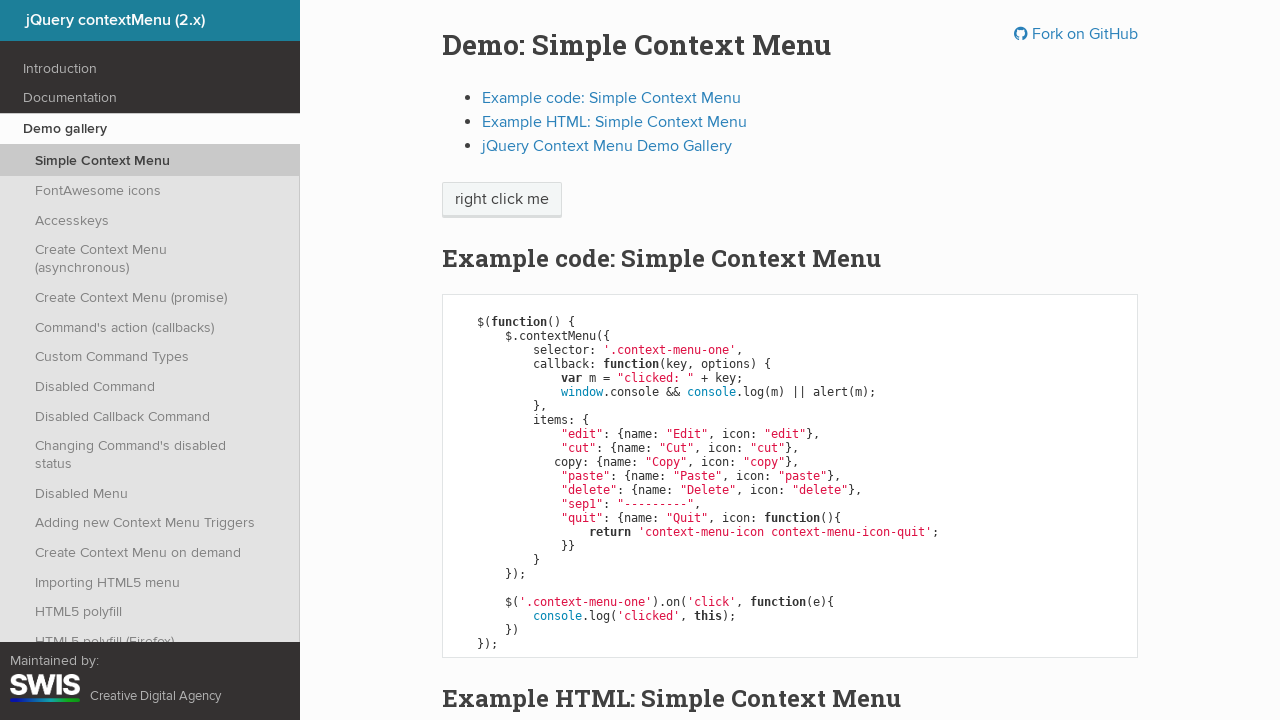